Tests clicking the "Get started" link and verifies the Installation heading is visible on the resulting page

Starting URL: https://playwright.dev/

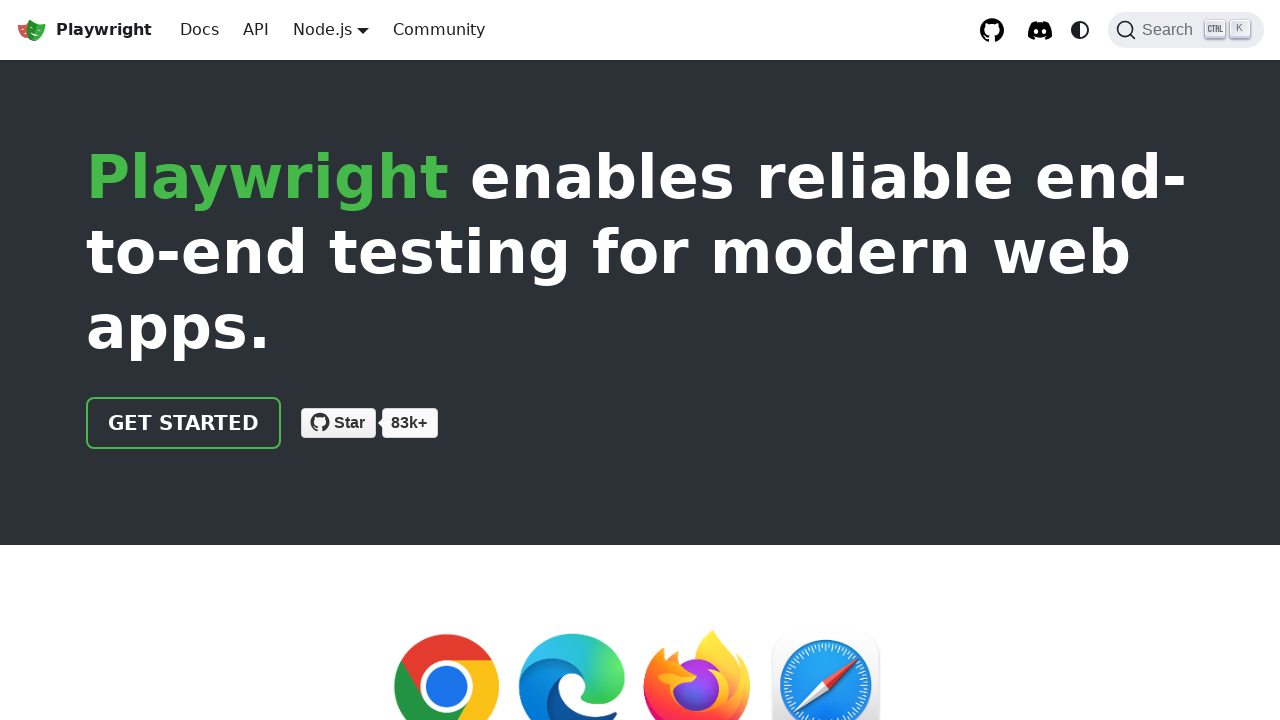

Navigated to https://playwright.dev/
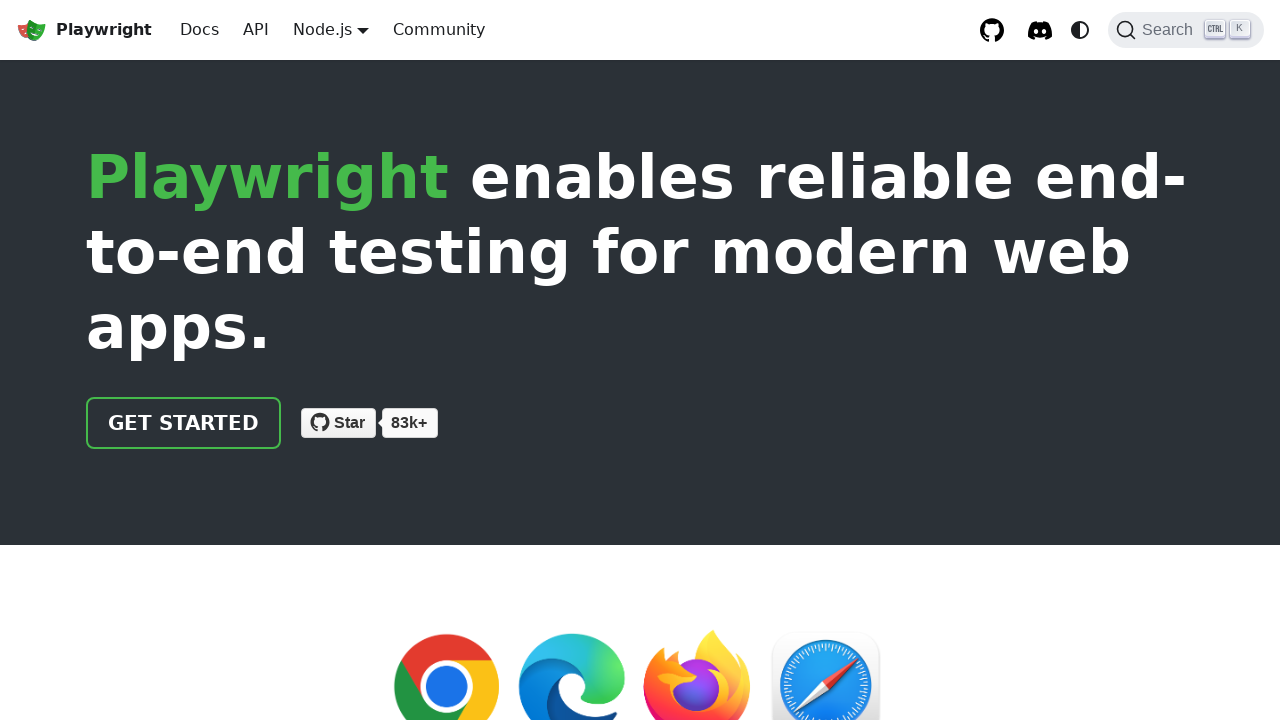

Clicked 'Get started' link at (184, 423) on internal:role=link[name="Get started"i]
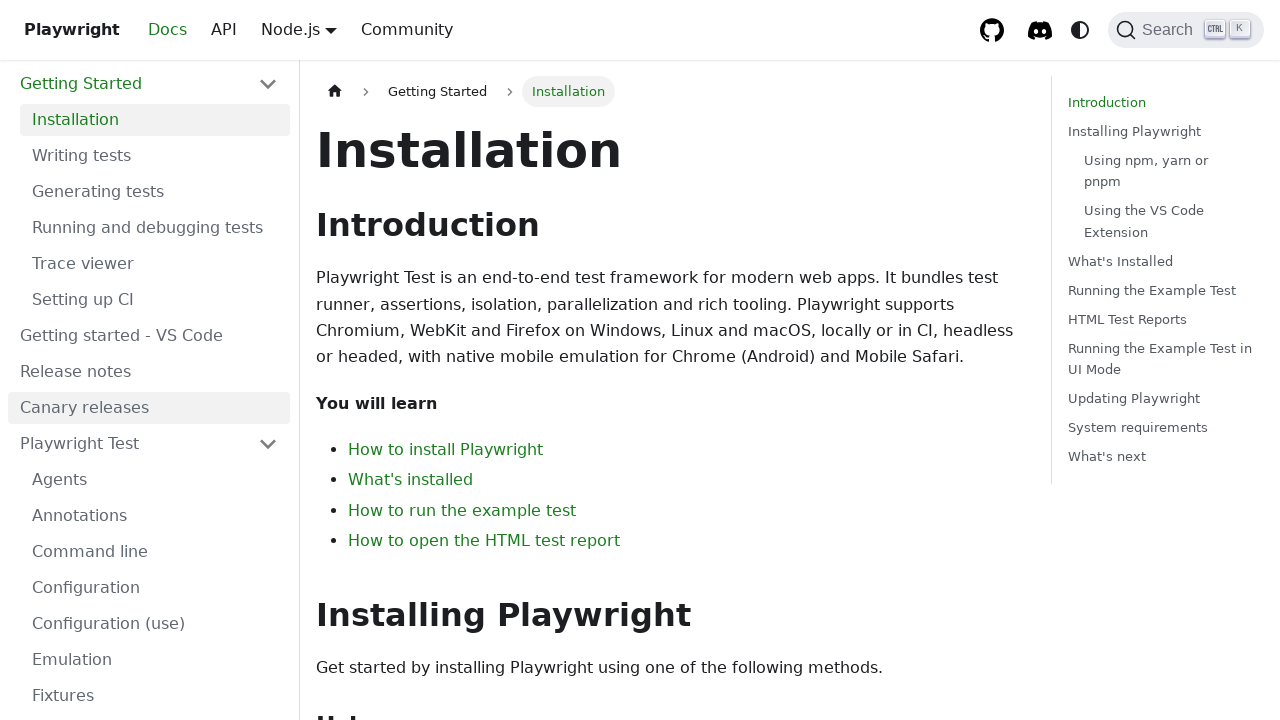

Installation heading is now visible on the page
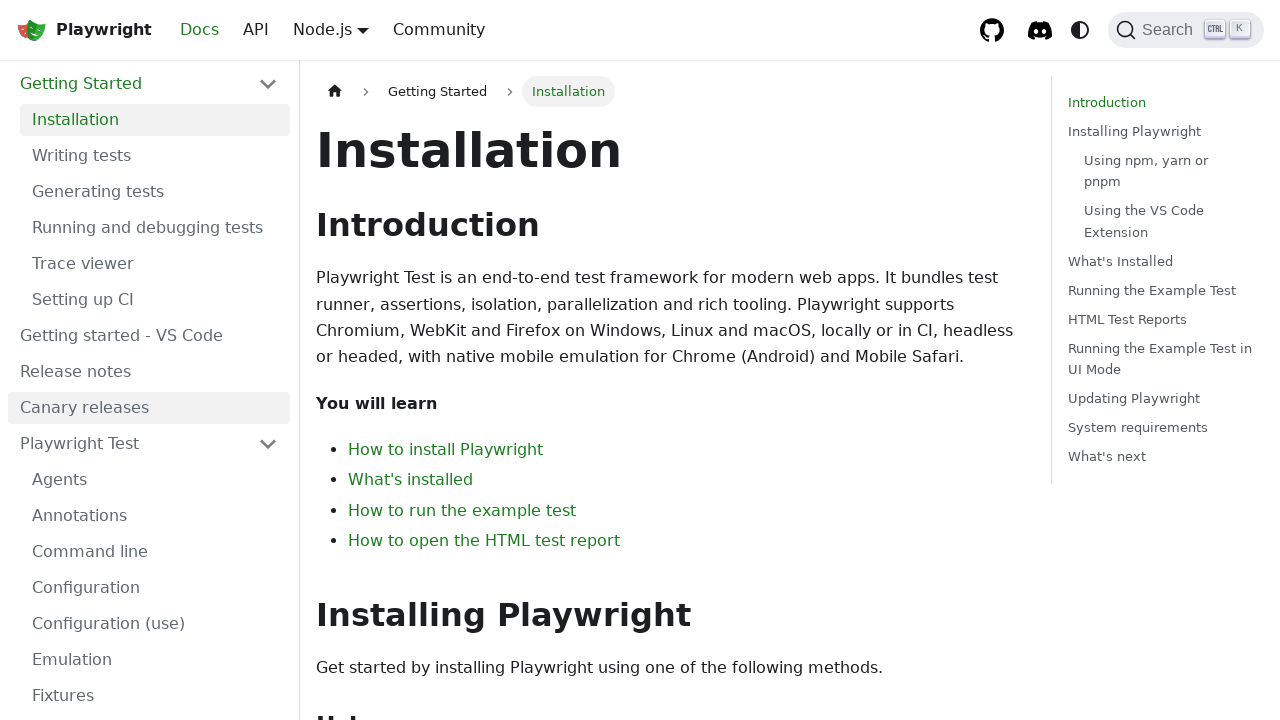

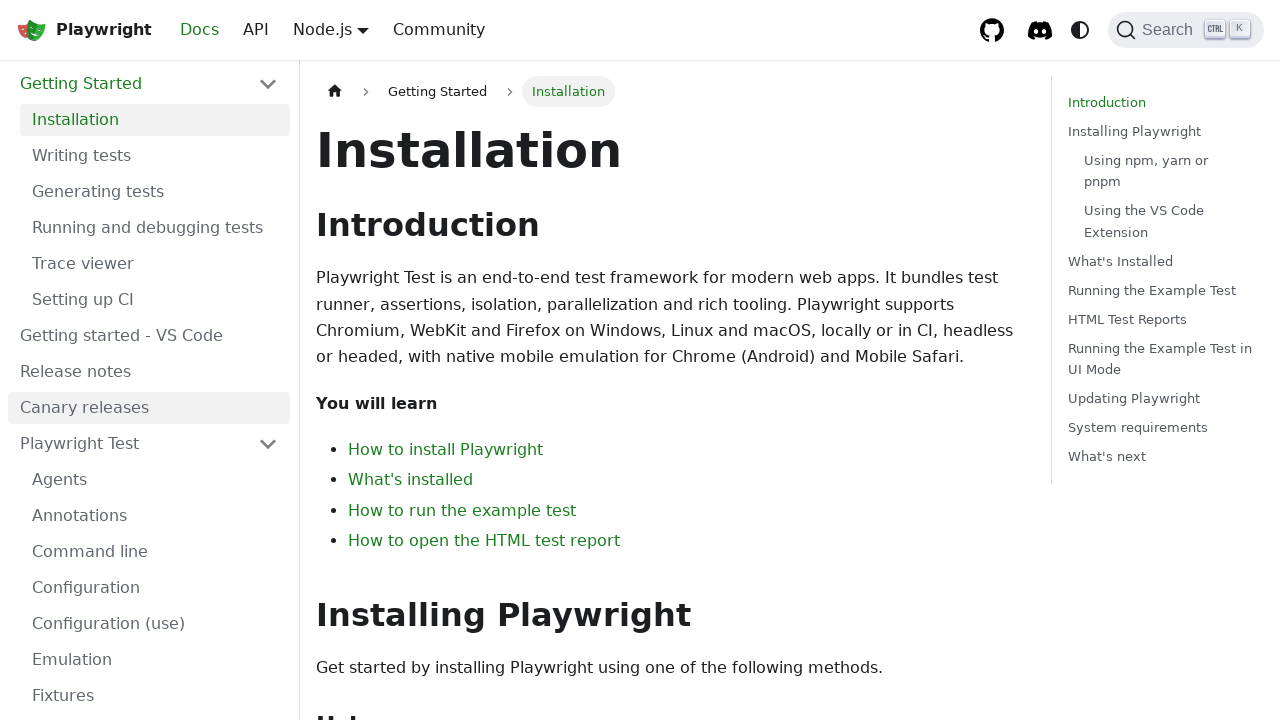